Tests adding a product to cart by selecting the first product from the listing, clicking add to cart, and navigating to the cart page to verify the item was added

Starting URL: https://www.demoblaze.com/

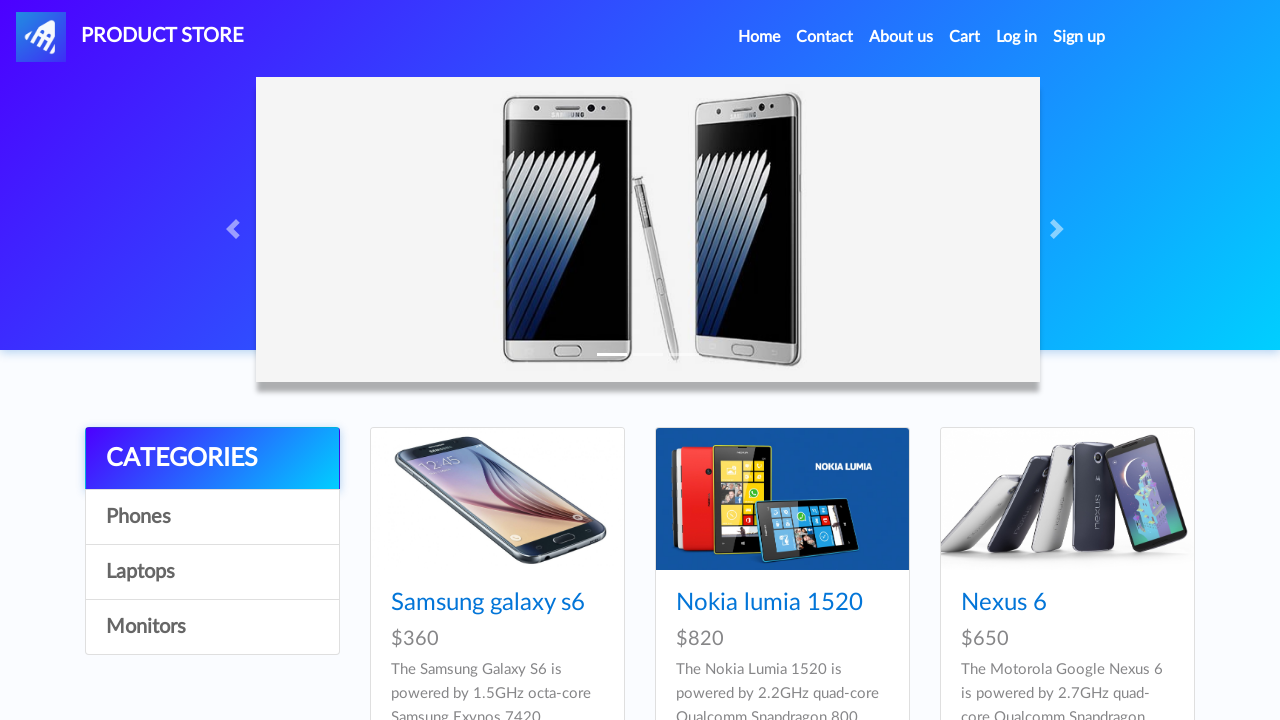

Product listing loaded
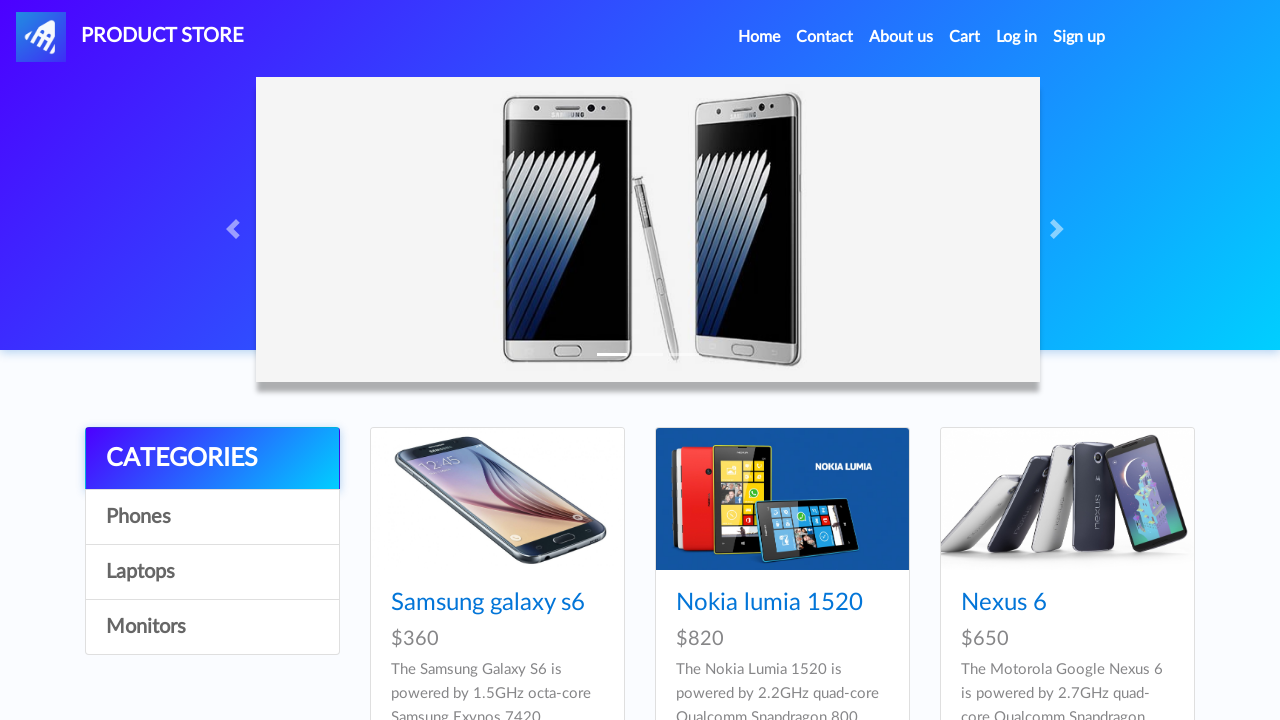

Clicked on the first product from the listing at (497, 556) on #tbodyid .col-lg-4.col-md-6.mb-4 >> nth=0
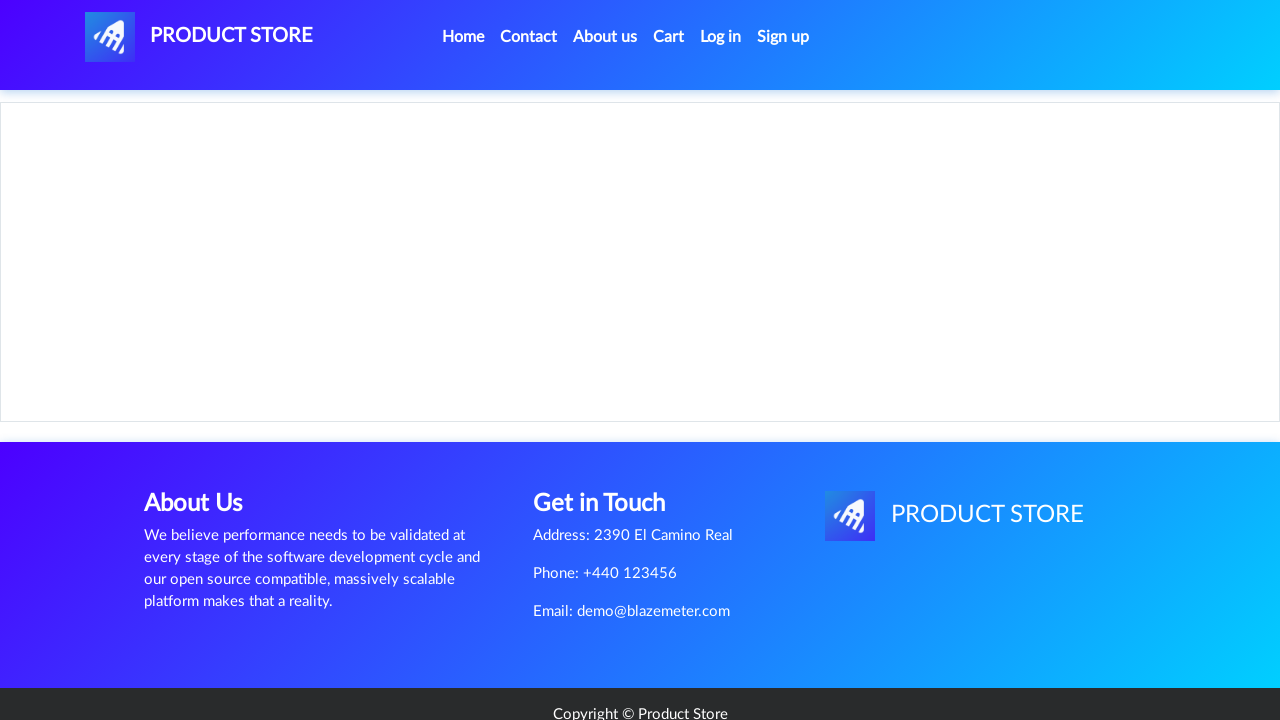

Product detail page loaded
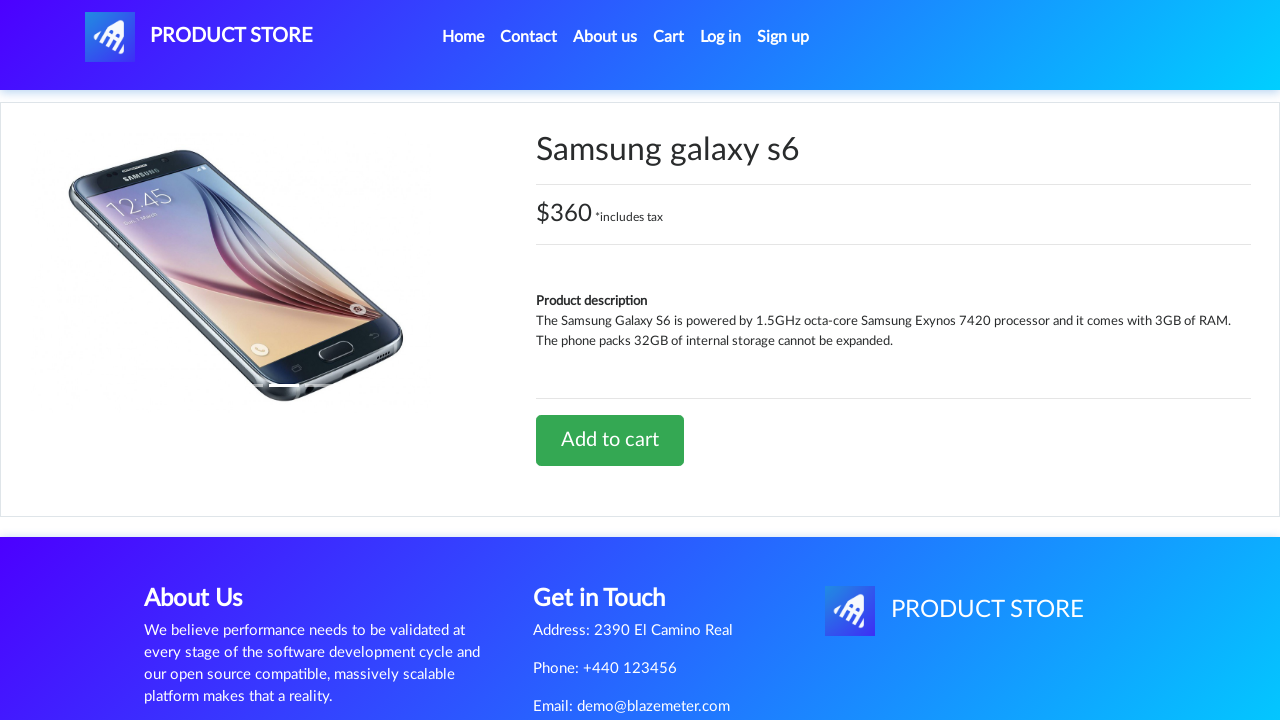

Set up dialog handler for product added confirmation
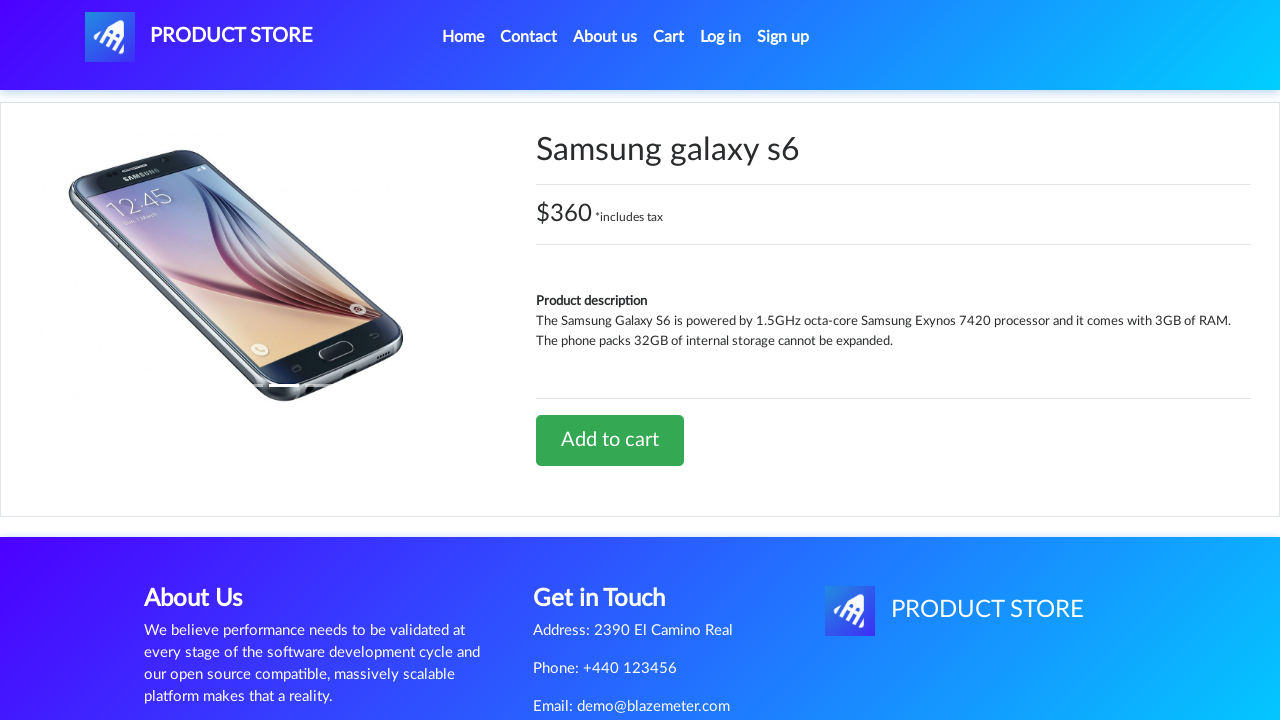

Clicked 'Add to cart' button at (610, 440) on #tbodyid > div.row > div > a
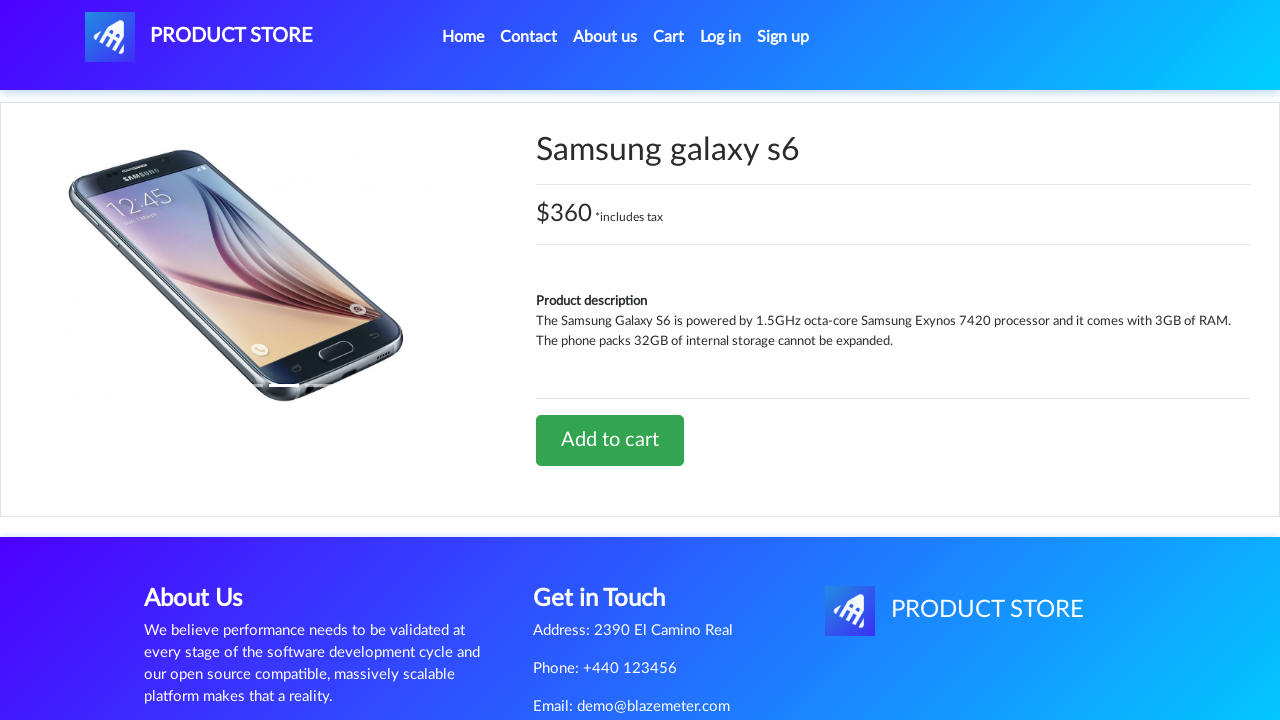

Waited for product added confirmation dialog
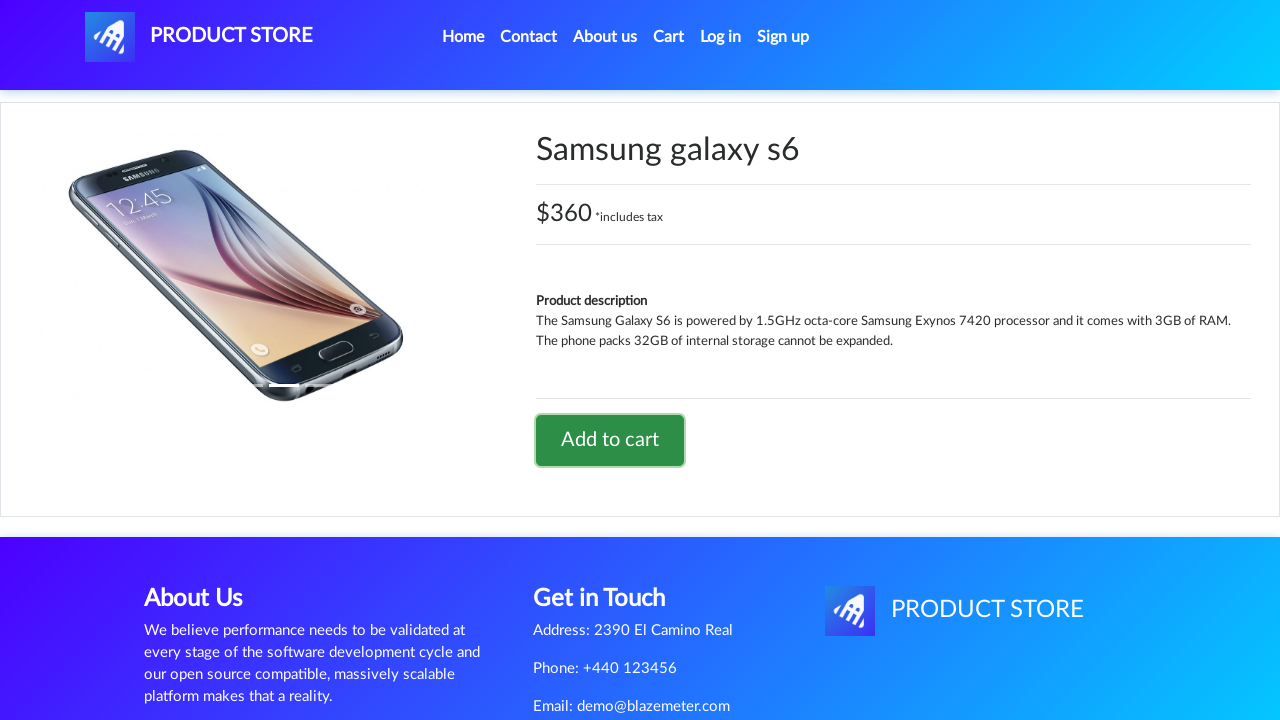

Clicked on Cart link to navigate to cart page at (669, 37) on #cartur
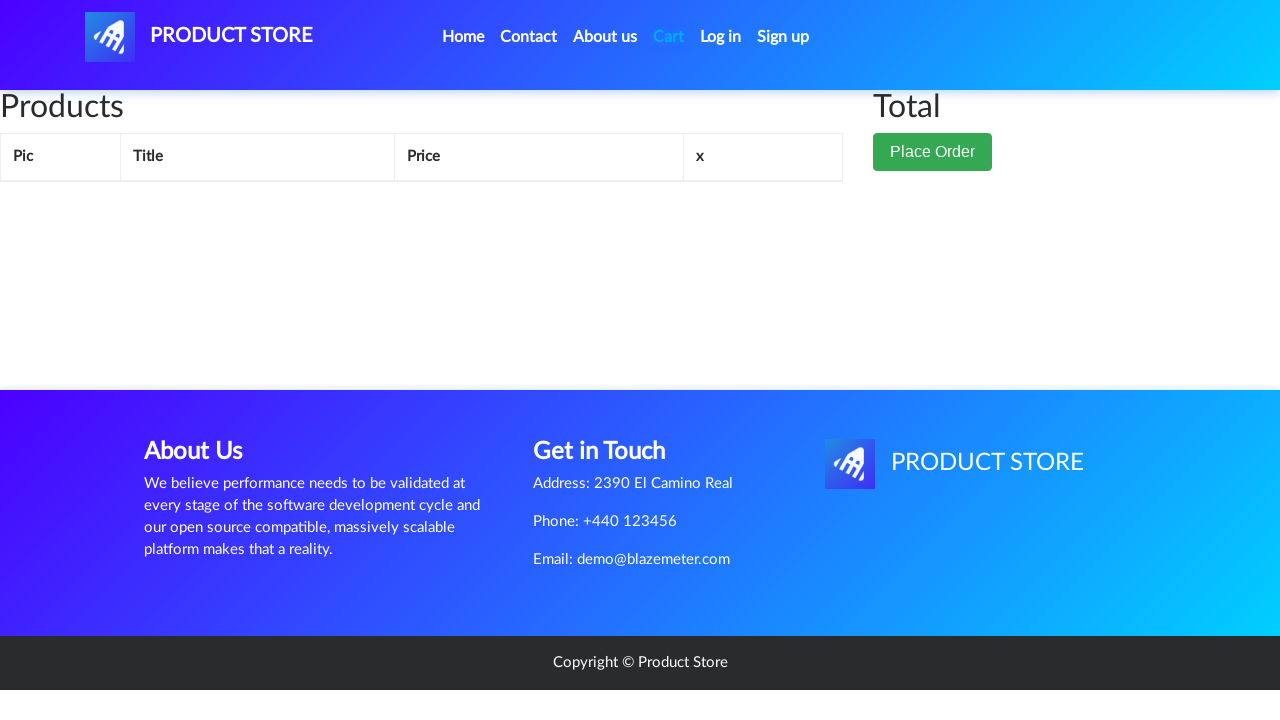

Verified product is in cart
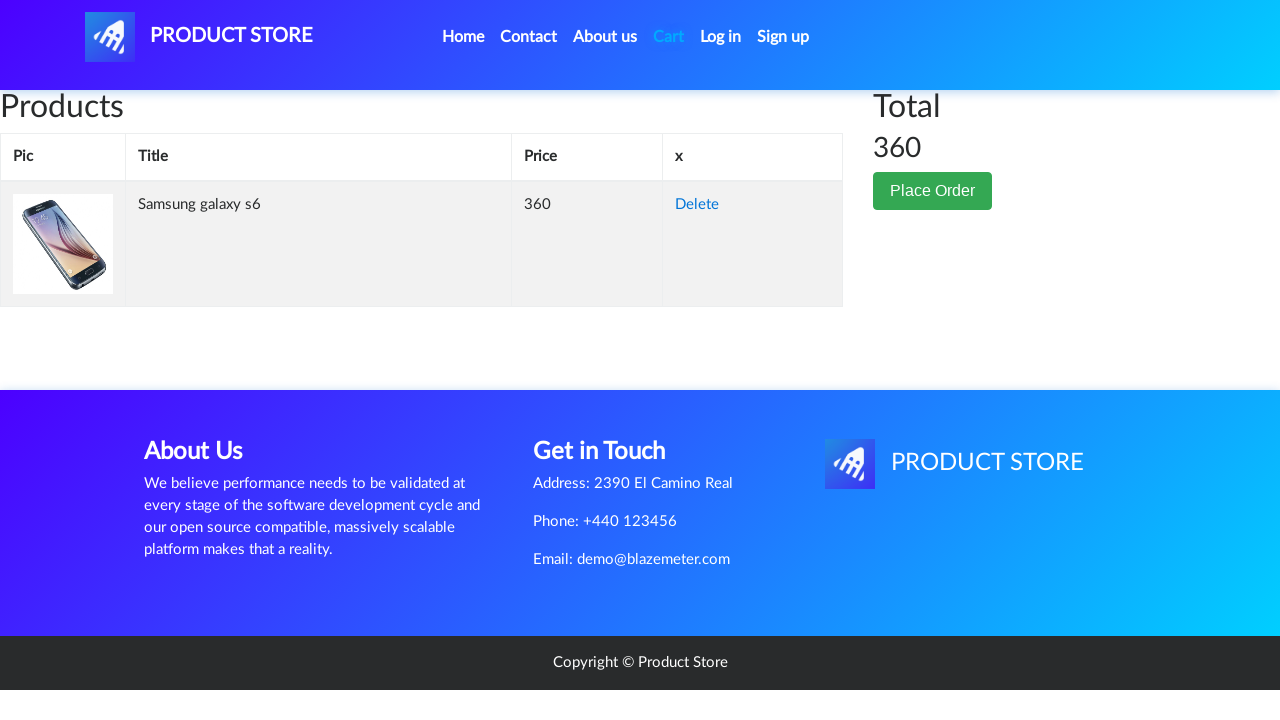

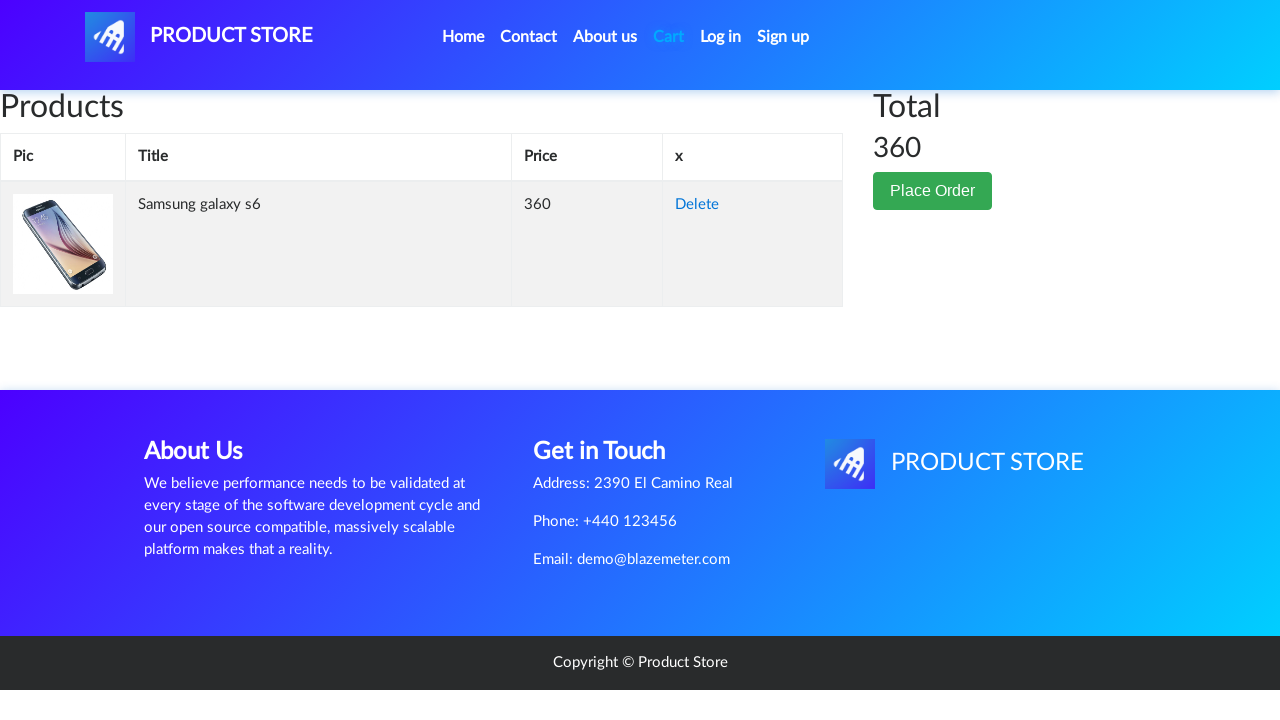